Tests JavaScript alert handling by clicking on an alert button and accepting the alert

Starting URL: https://the-internet.herokuapp.com/javascript_alerts

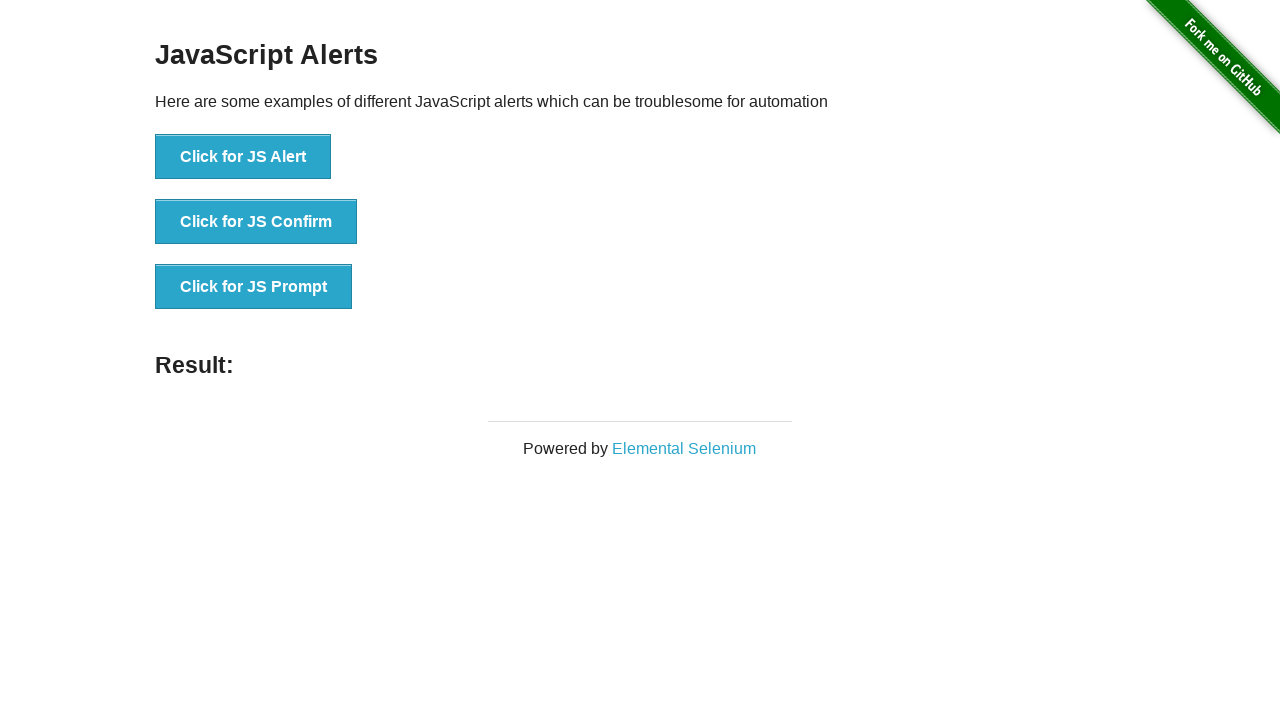

Clicked the 'Click for JS Alert' button at (243, 157) on xpath=//button[contains(text(),'Click for JS Alert')]
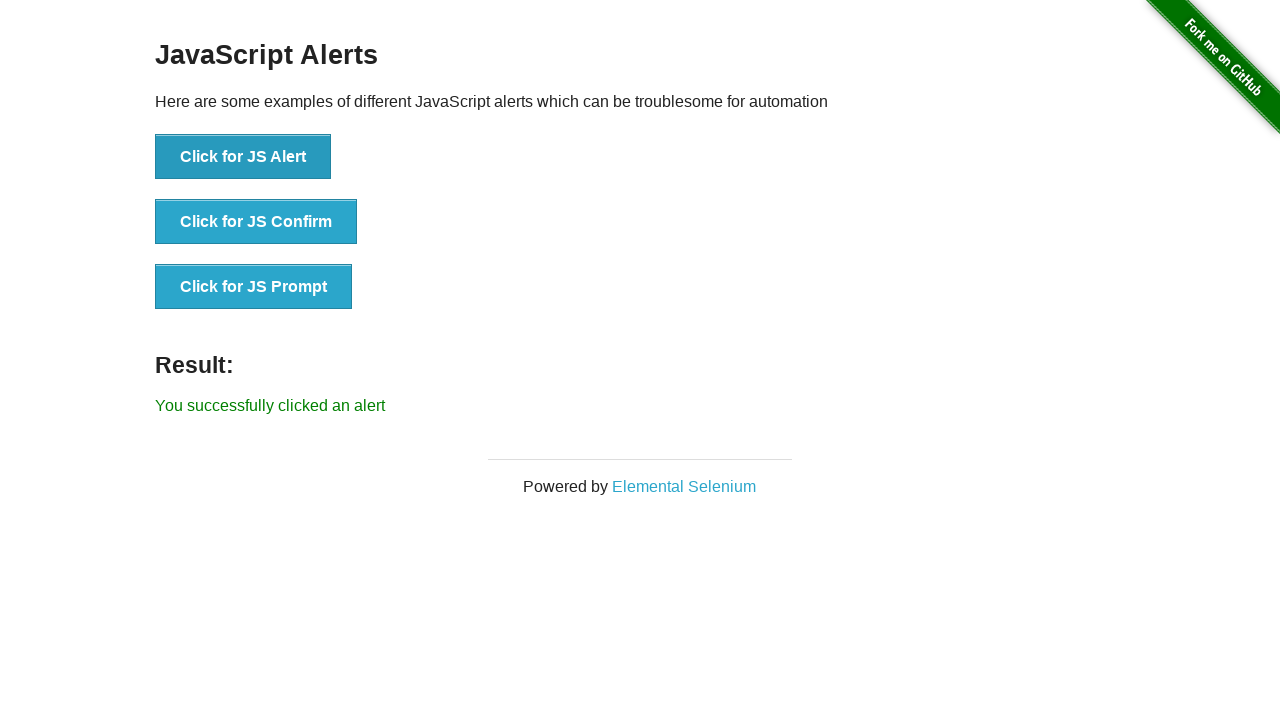

Set up dialog handler to accept alerts
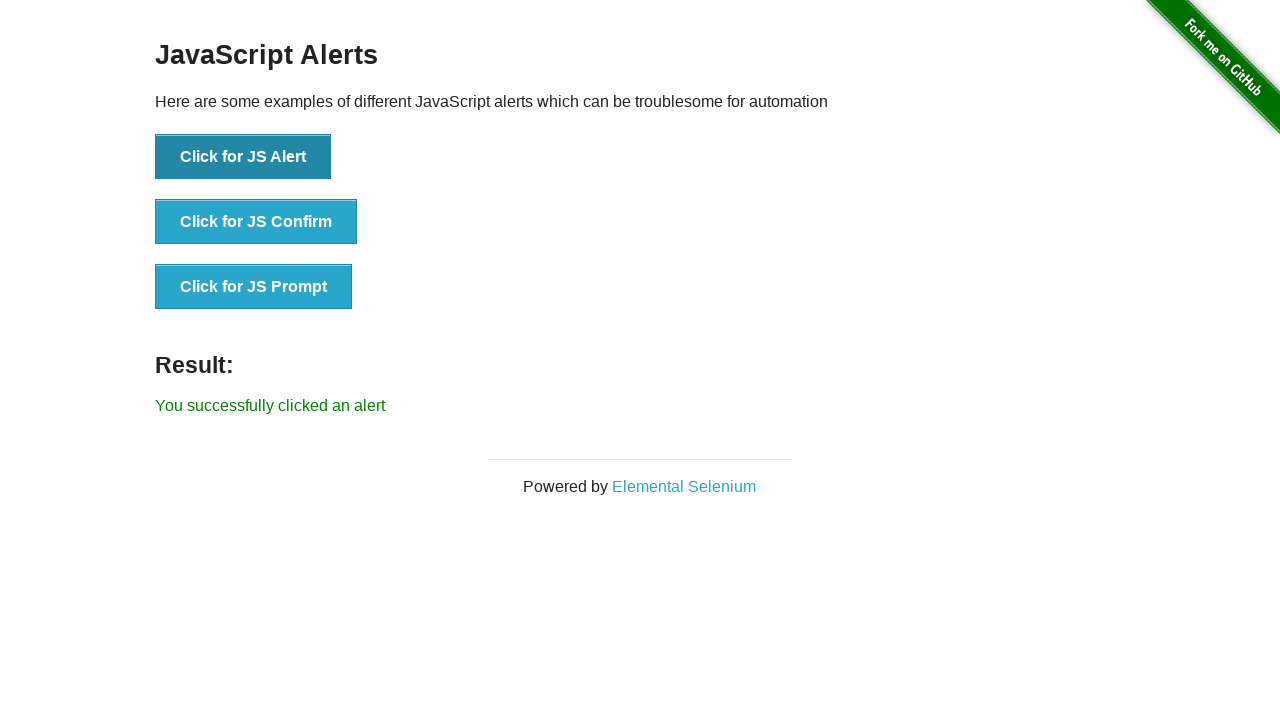

Clicked the 'Click for JS Alert' button and accepted the alert at (243, 157) on xpath=//button[contains(text(),'Click for JS Alert')]
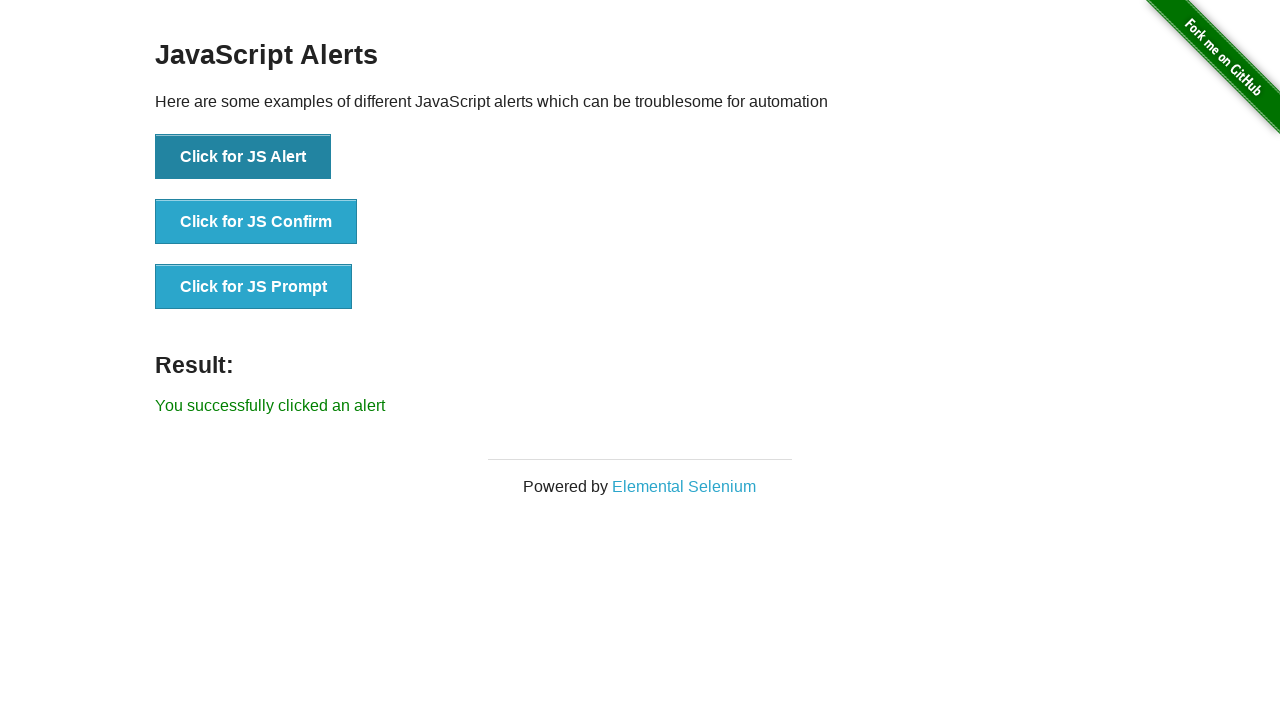

Waited for result element to appear
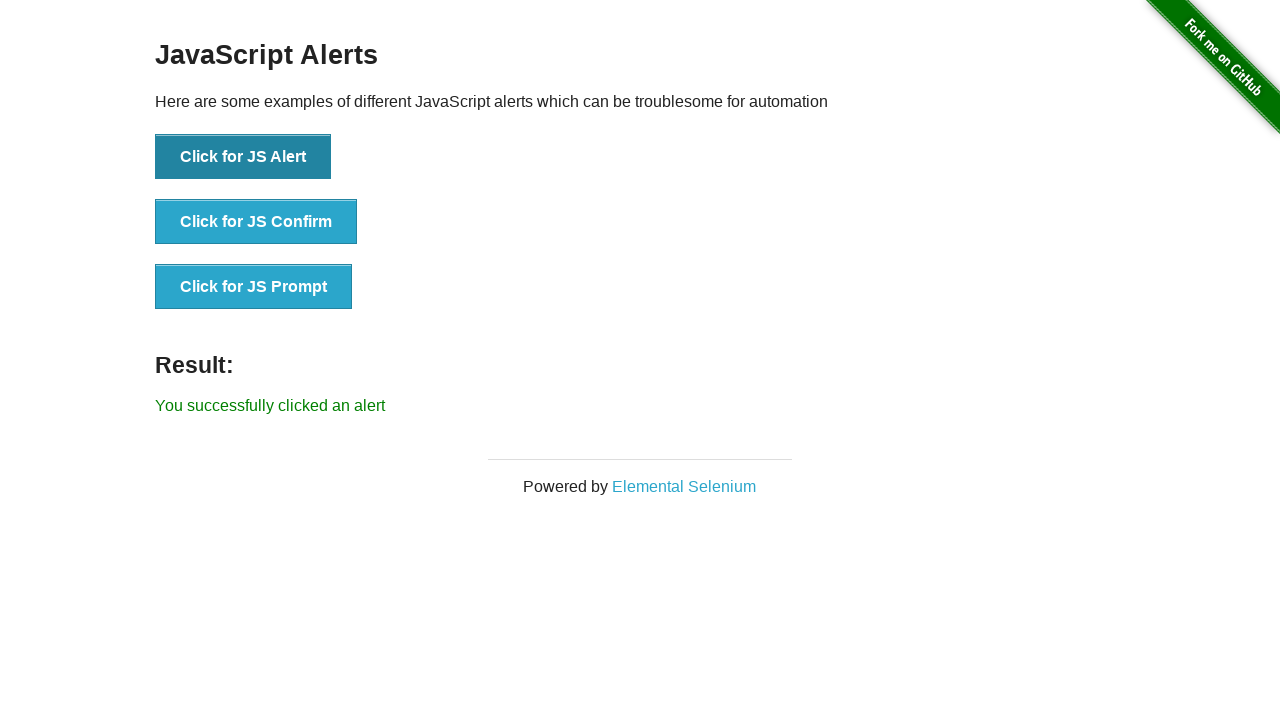

Verified result text matches expected message 'You successfully clicked an alert'
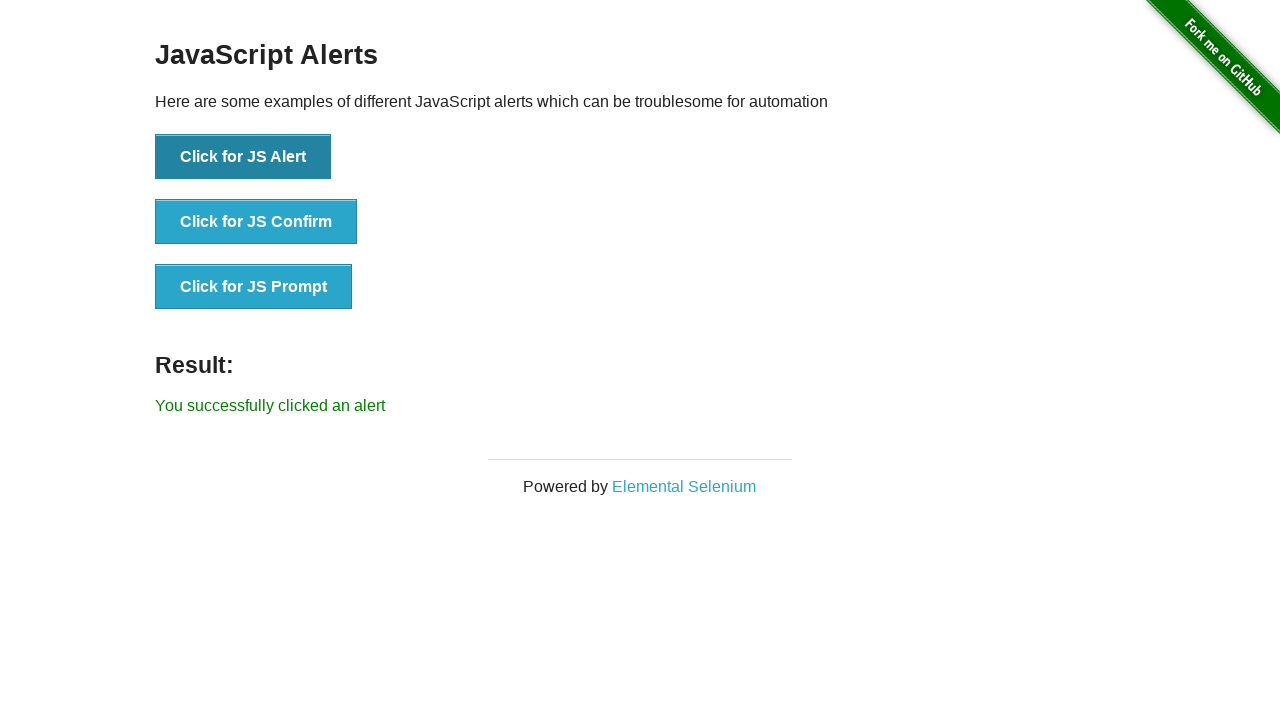

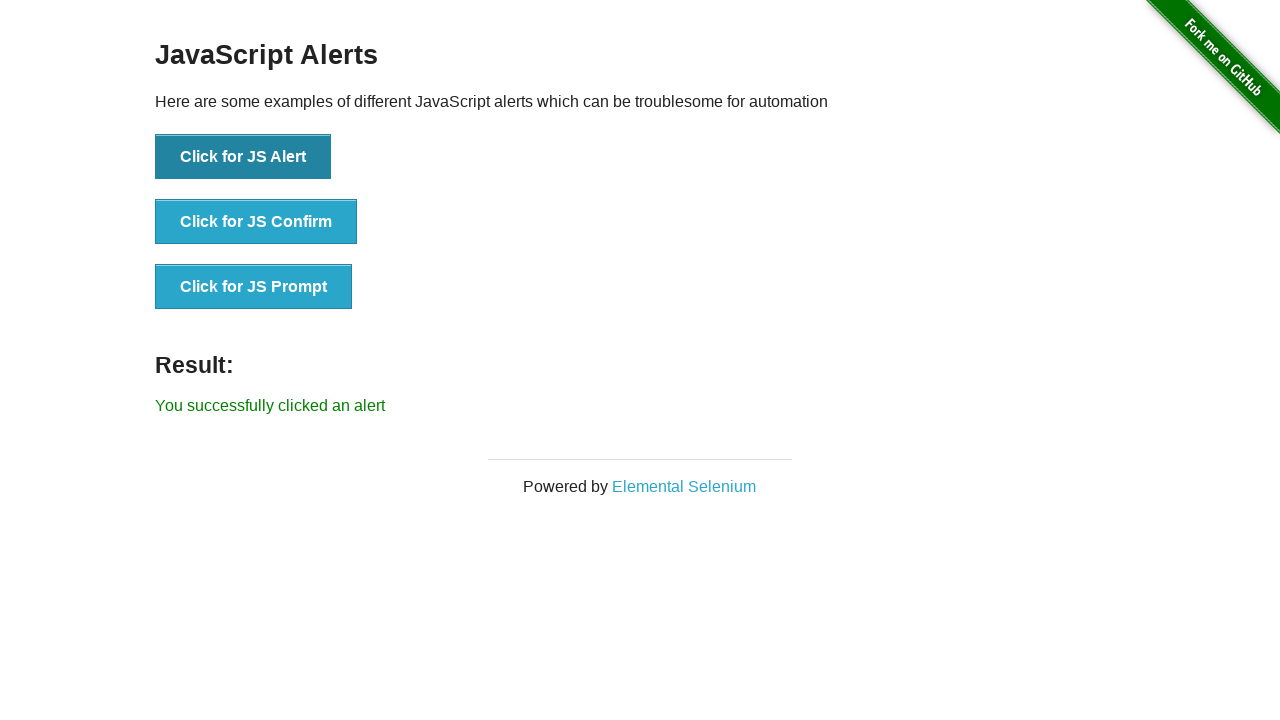